Tests opening a new browser window by navigating to a page, creating a new window, and navigating to a different page in that new window.

Starting URL: https://the-internet.herokuapp.com/windows

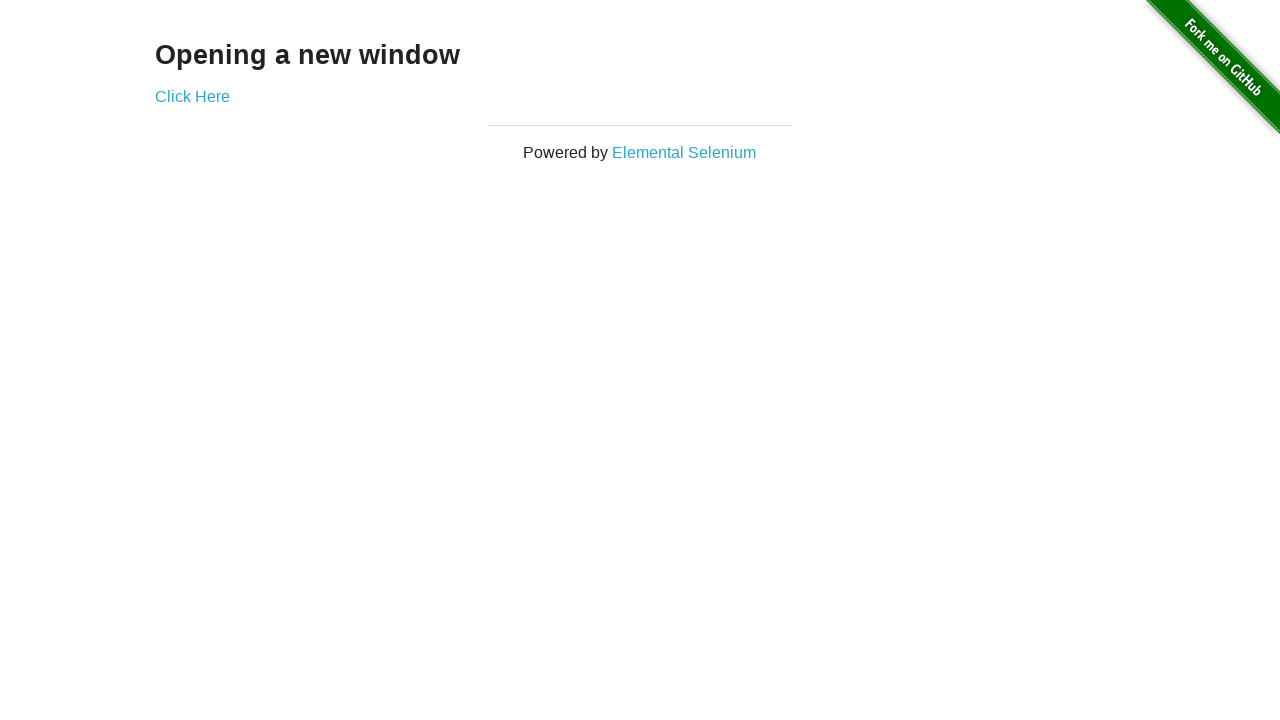

Opened a new browser window
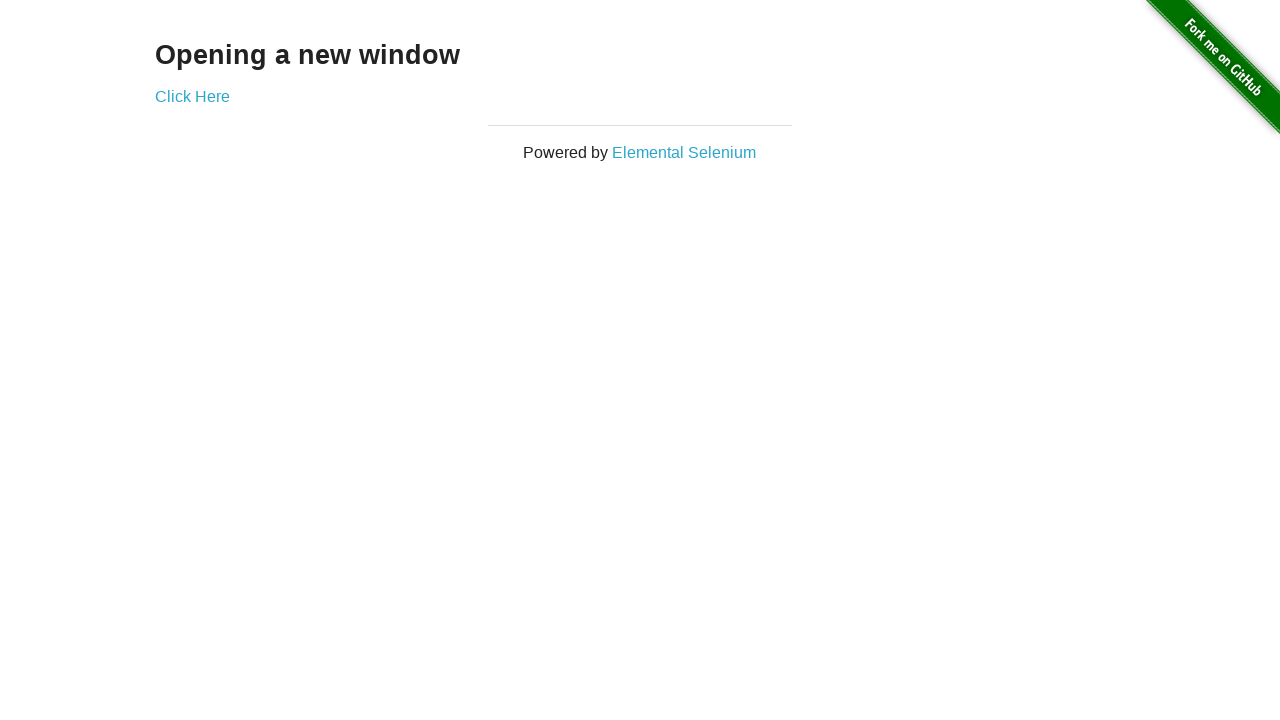

Navigated to typos page in new window
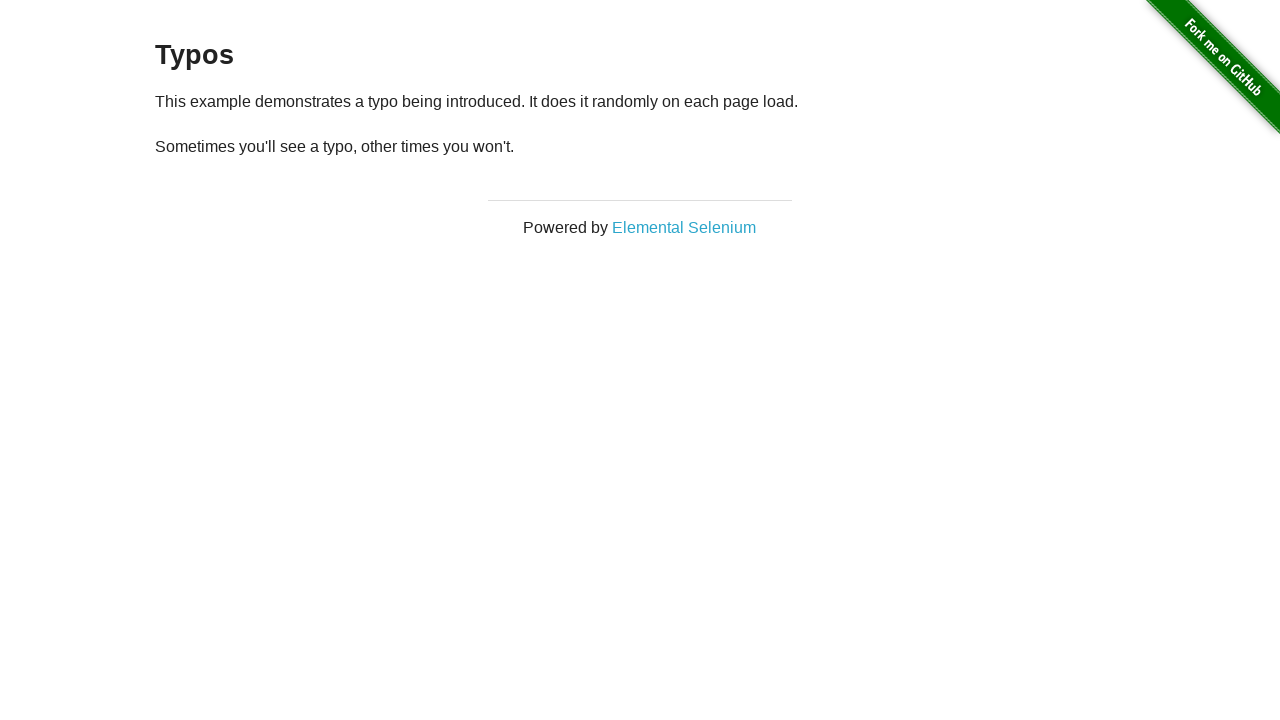

Verified that 2 pages are open
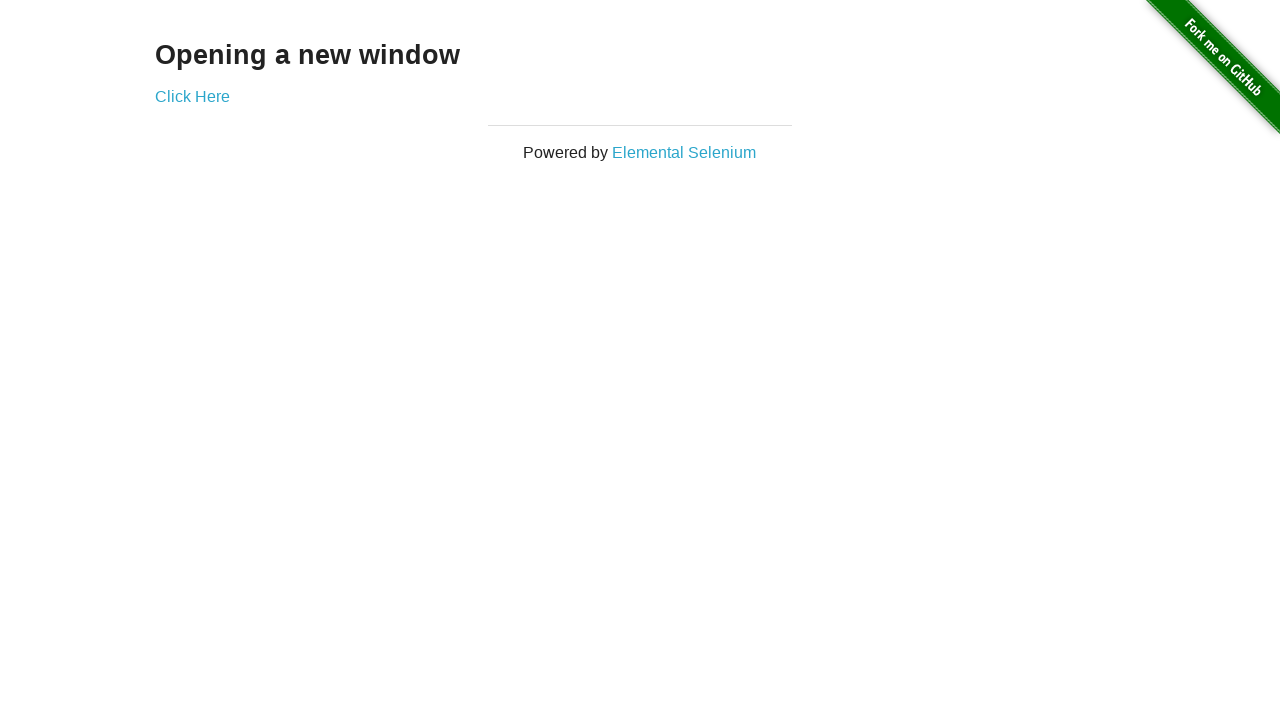

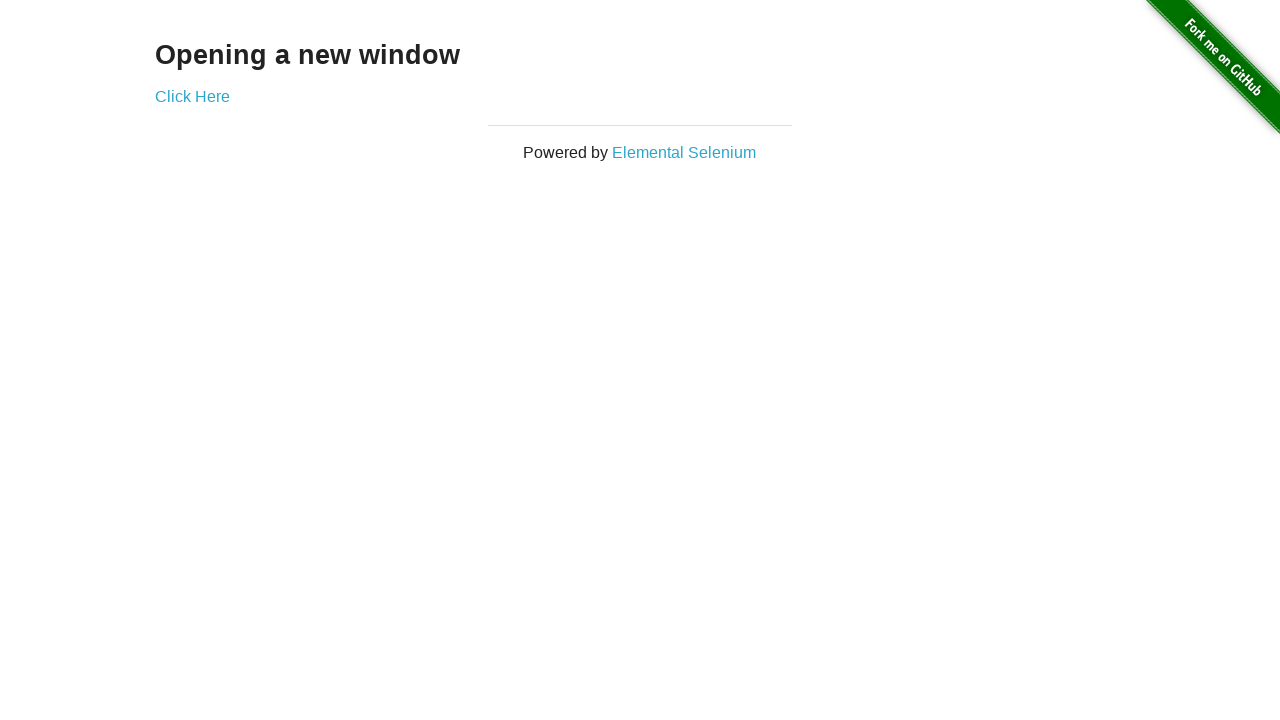